Tests that the navigation bar is present on the page

Starting URL: http://library-app.firebaseapp.com

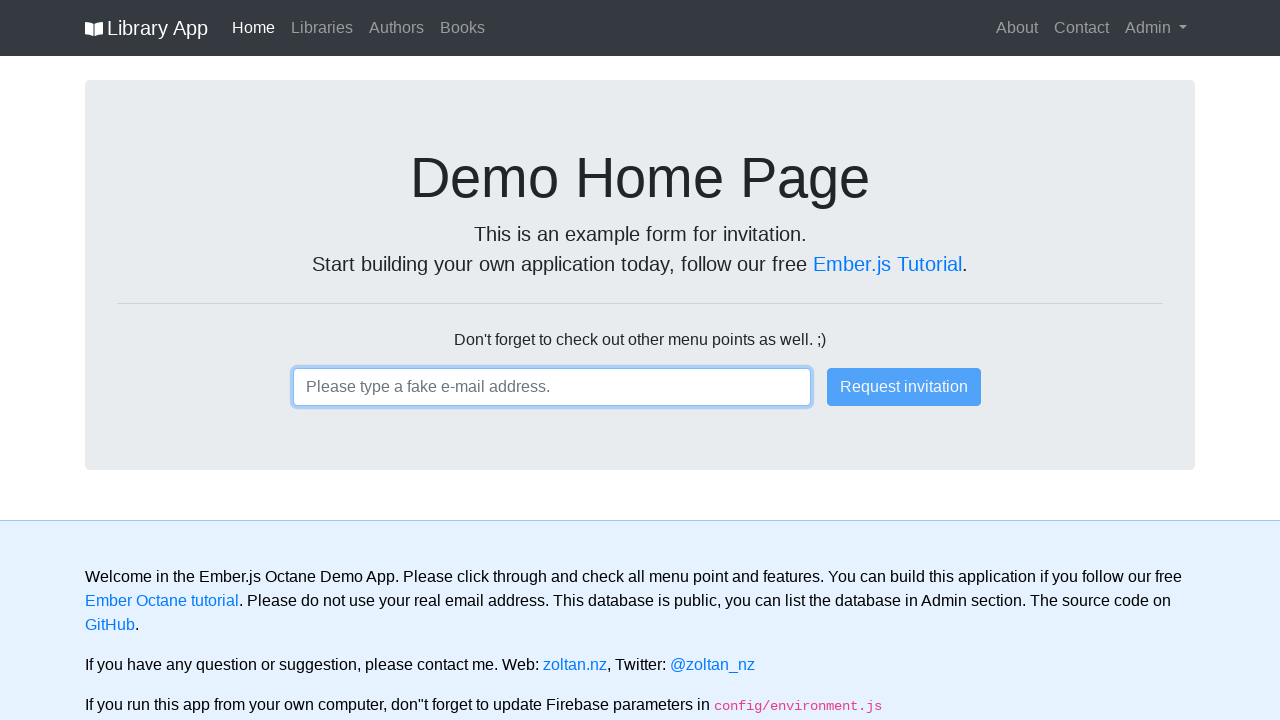

Navigated to library app home page
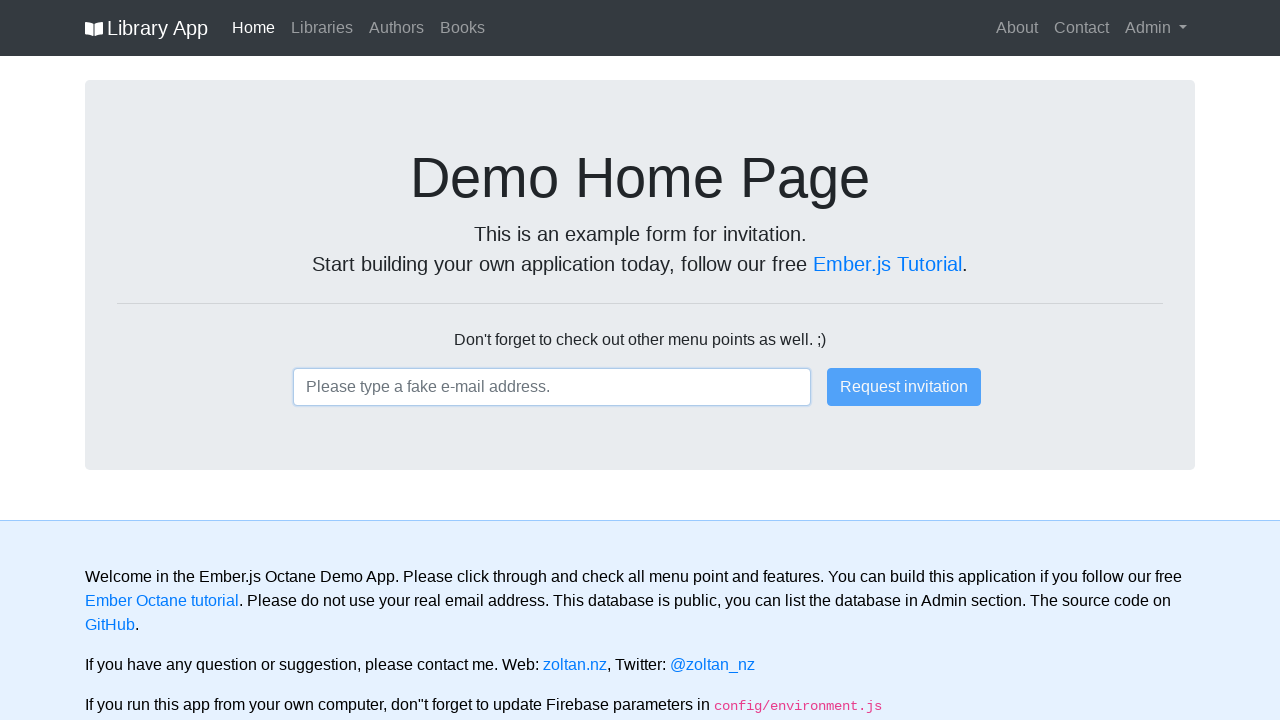

Located nav elements on page
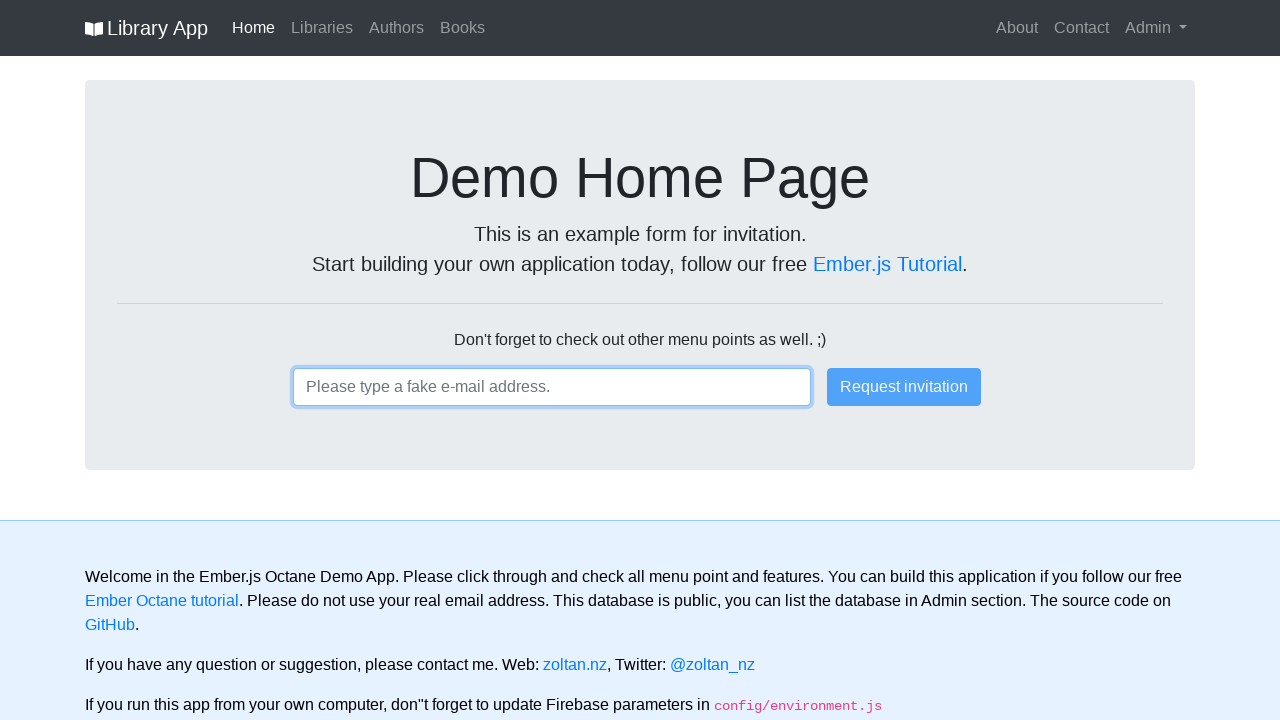

Verified that exactly 1 navbar is present on the page
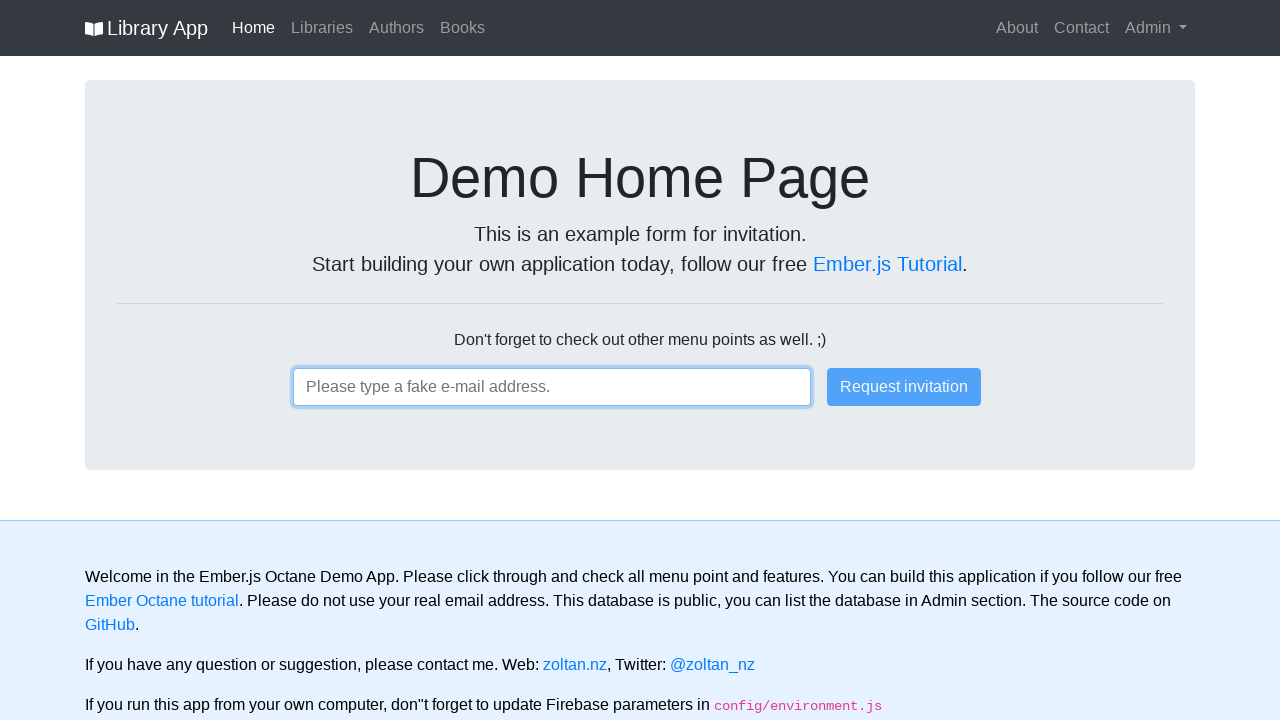

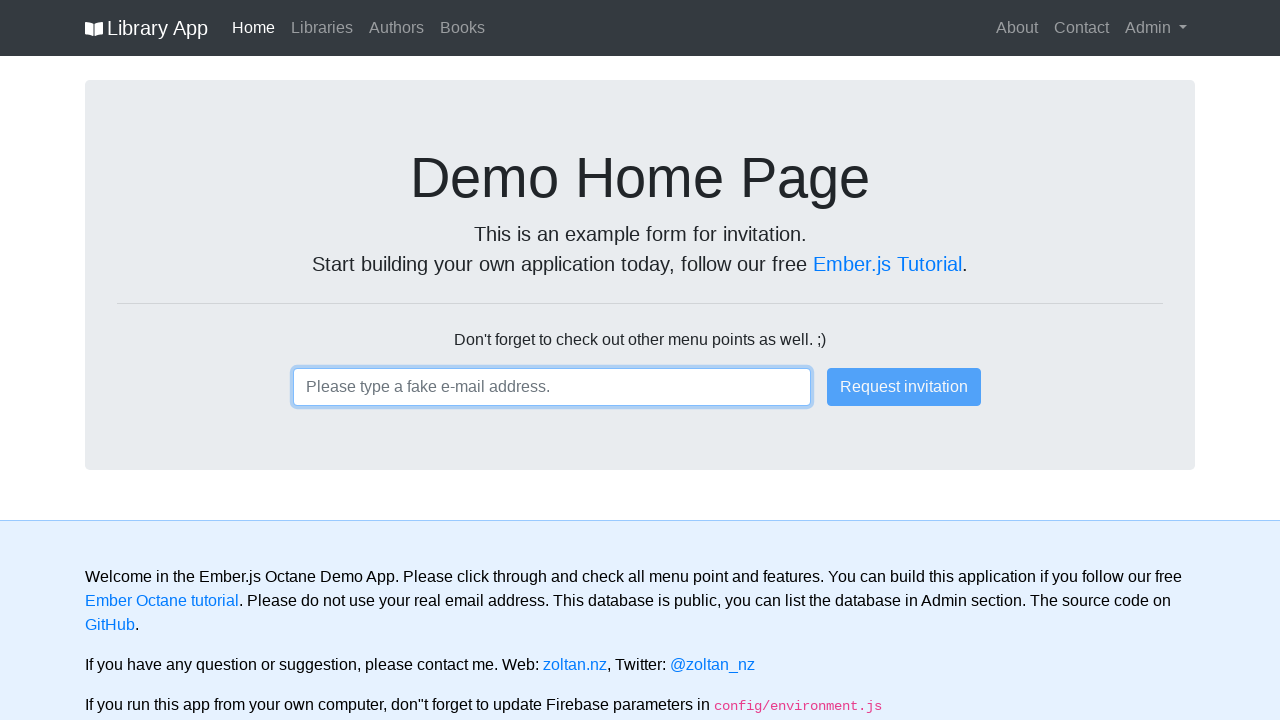